Tests clicking a confirm alert button, dismissing/canceling the confirmation, and verifying the result shows "You selected Cancel"

Starting URL: https://demoqa.com/alerts

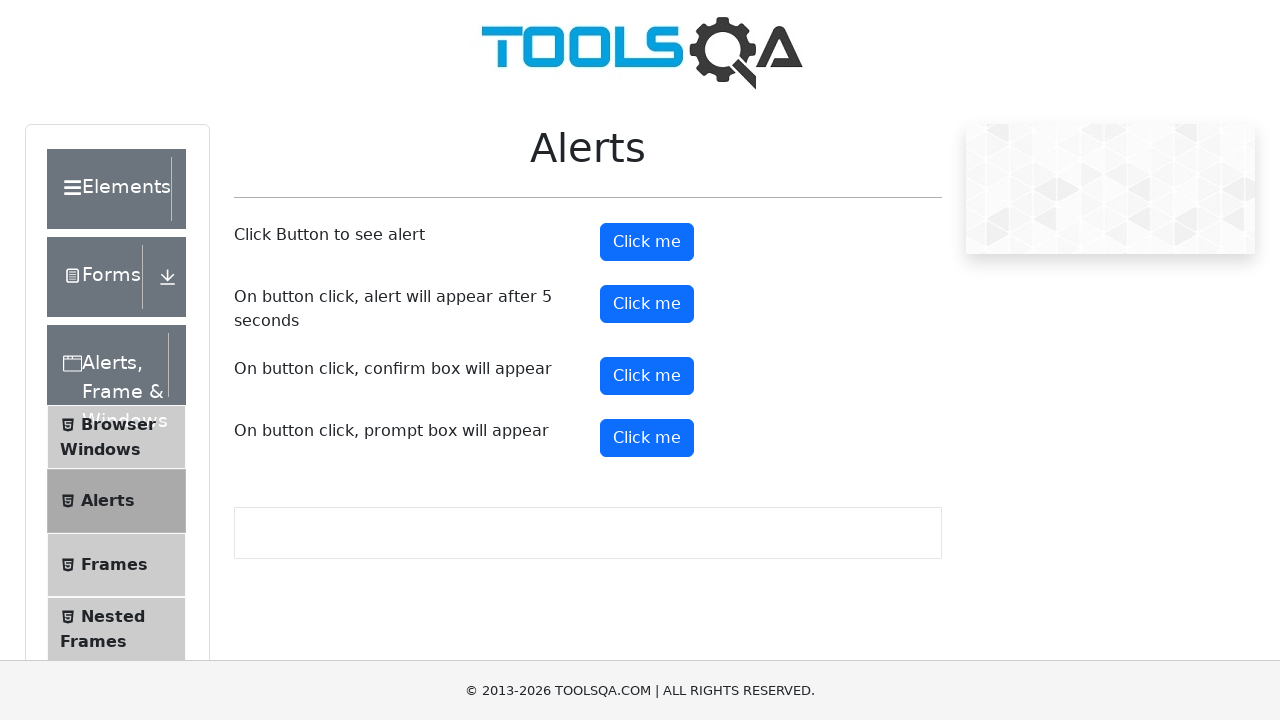

Set up dialog handler to dismiss/cancel any confirmation alerts
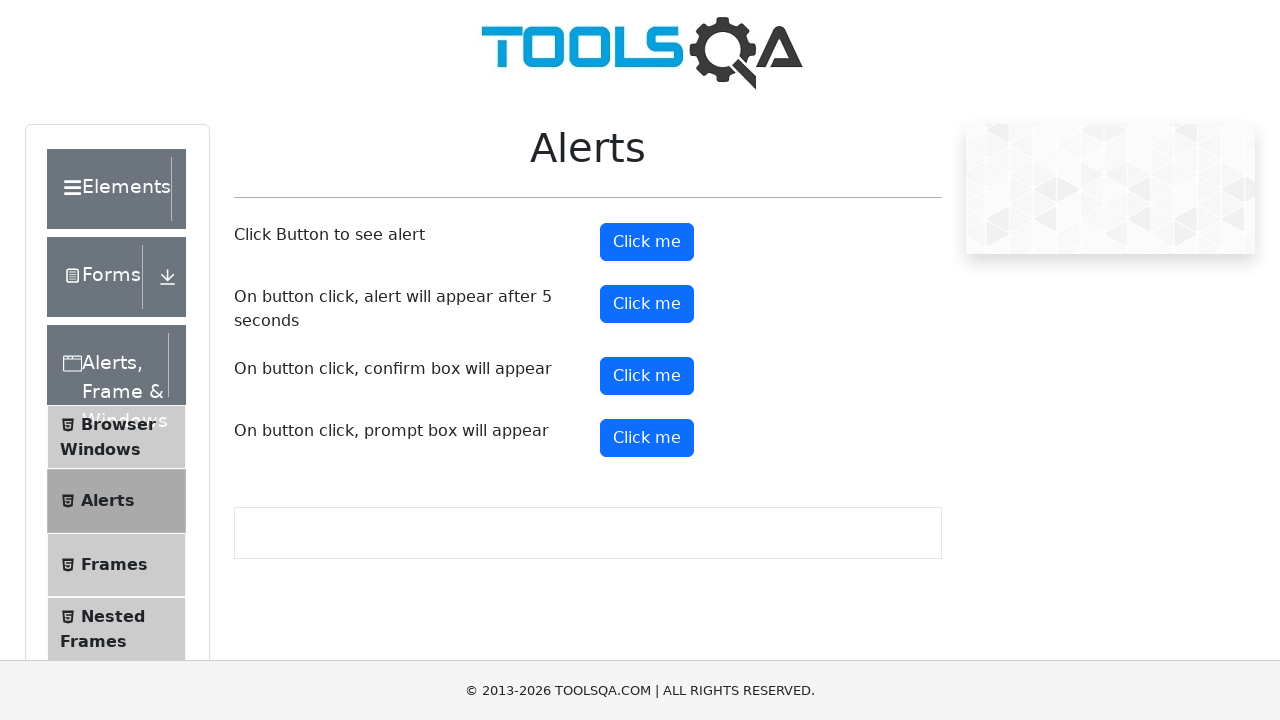

Clicked the confirm button to trigger the alert at (647, 376) on #confirmButton
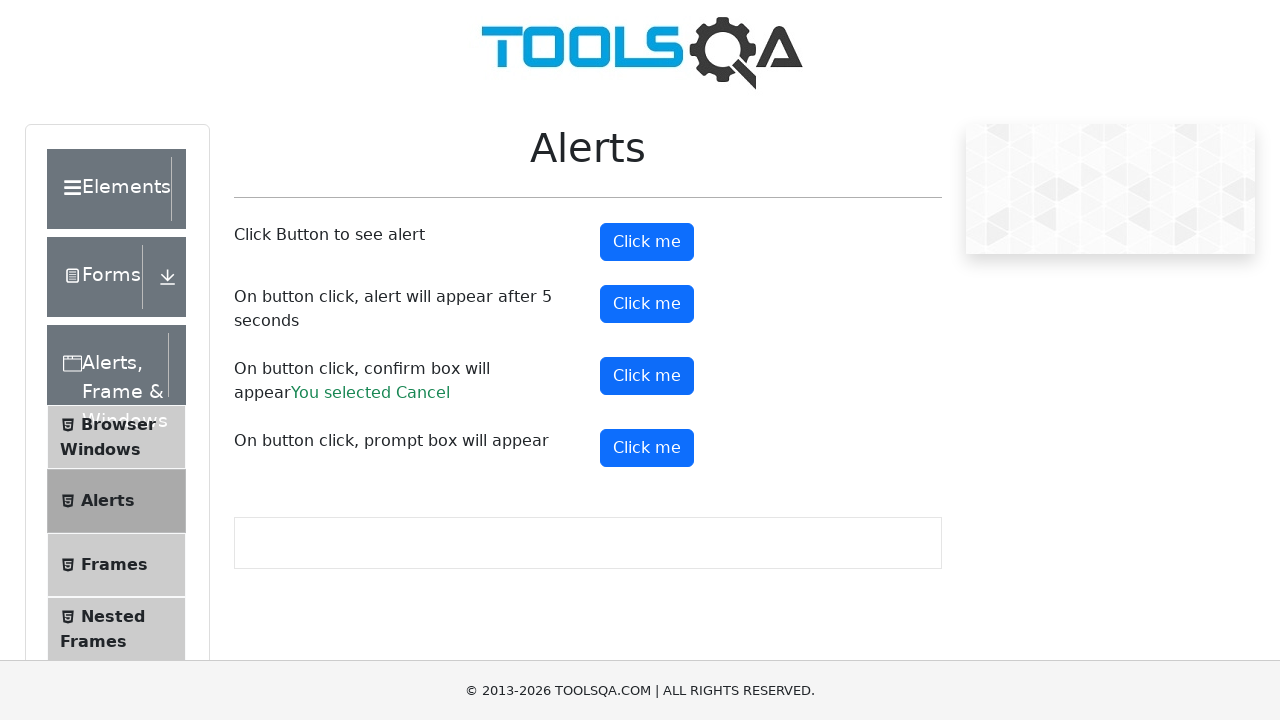

Waited for confirmation result message to appear
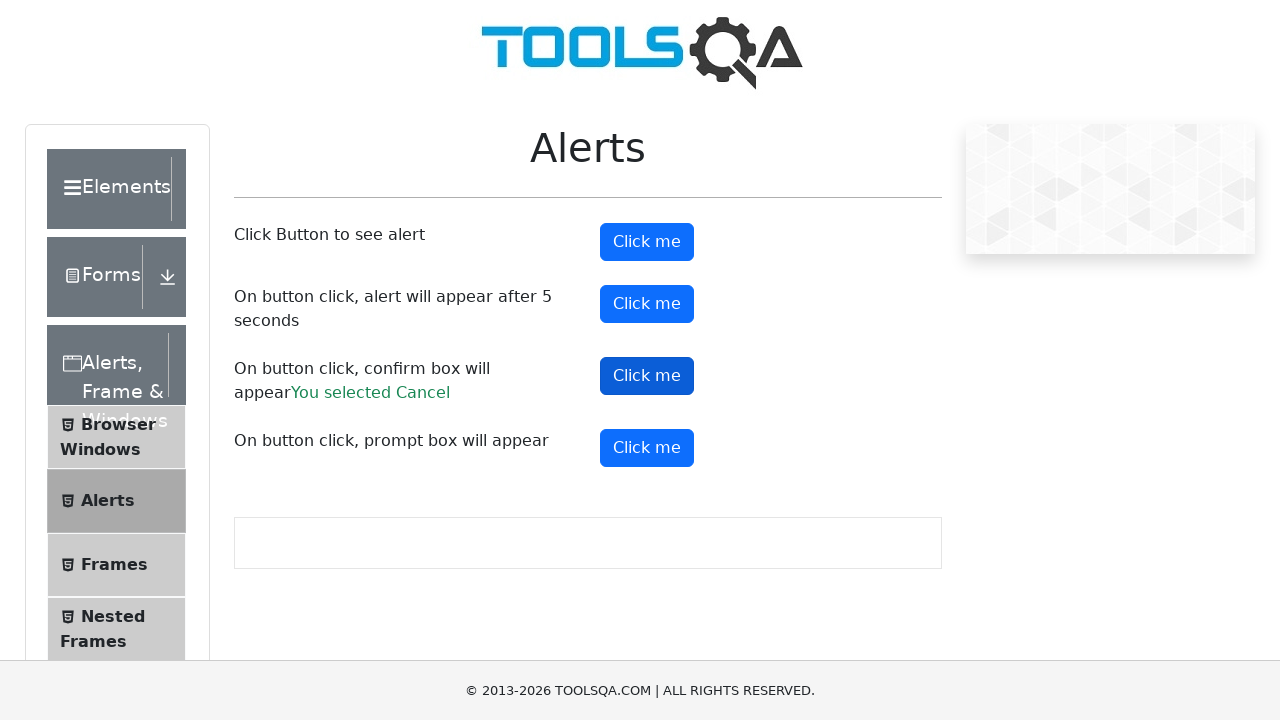

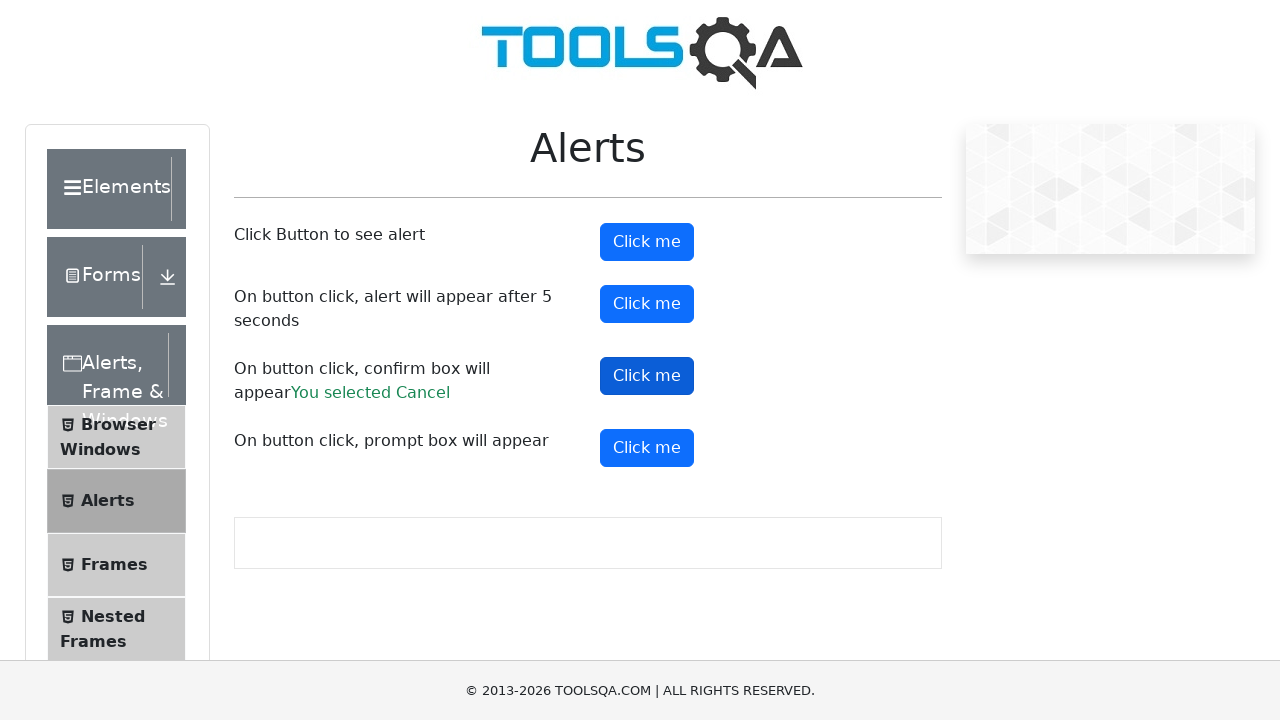